Tests that clicking the 'Veg/fruit name' column header sorts the table items alphabetically by verifying the displayed order matches a programmatically sorted list.

Starting URL: https://rahulshettyacademy.com/seleniumPractise/#/offers

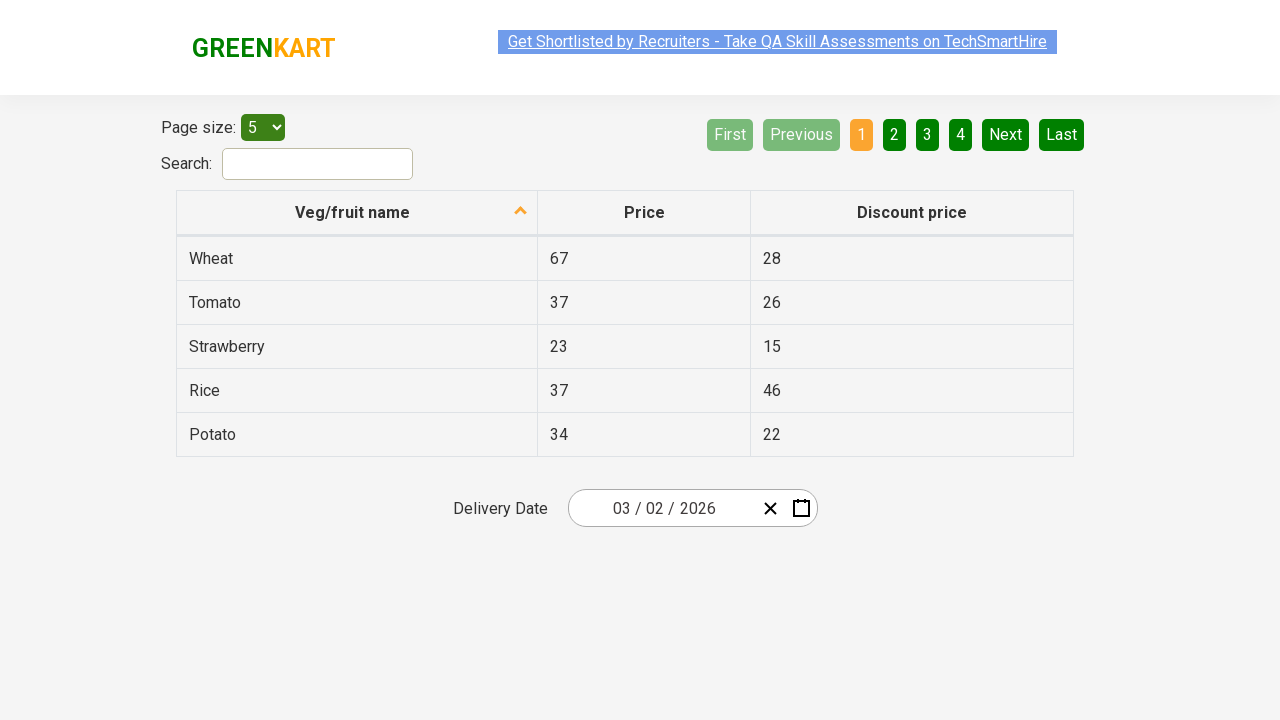

Clicked 'Veg/fruit name' column header to trigger sorting at (353, 212) on xpath=//span[text()='Veg/fruit name']
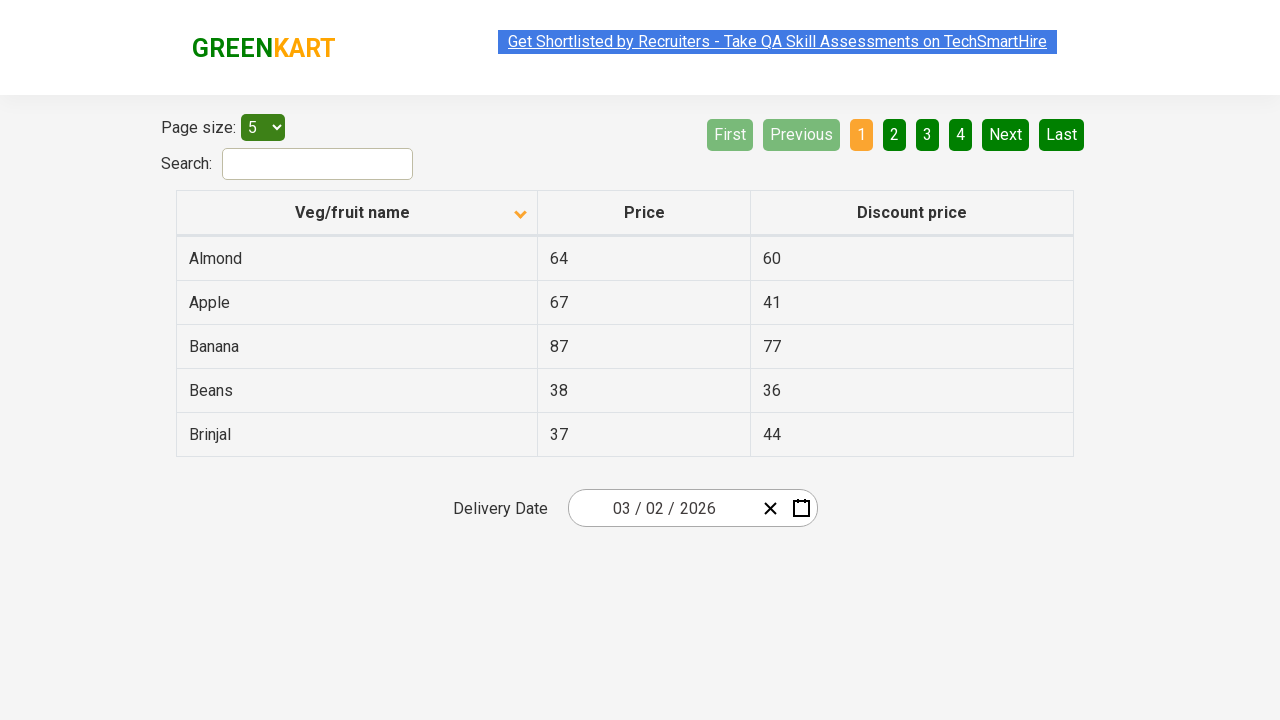

Table rows loaded and became visible
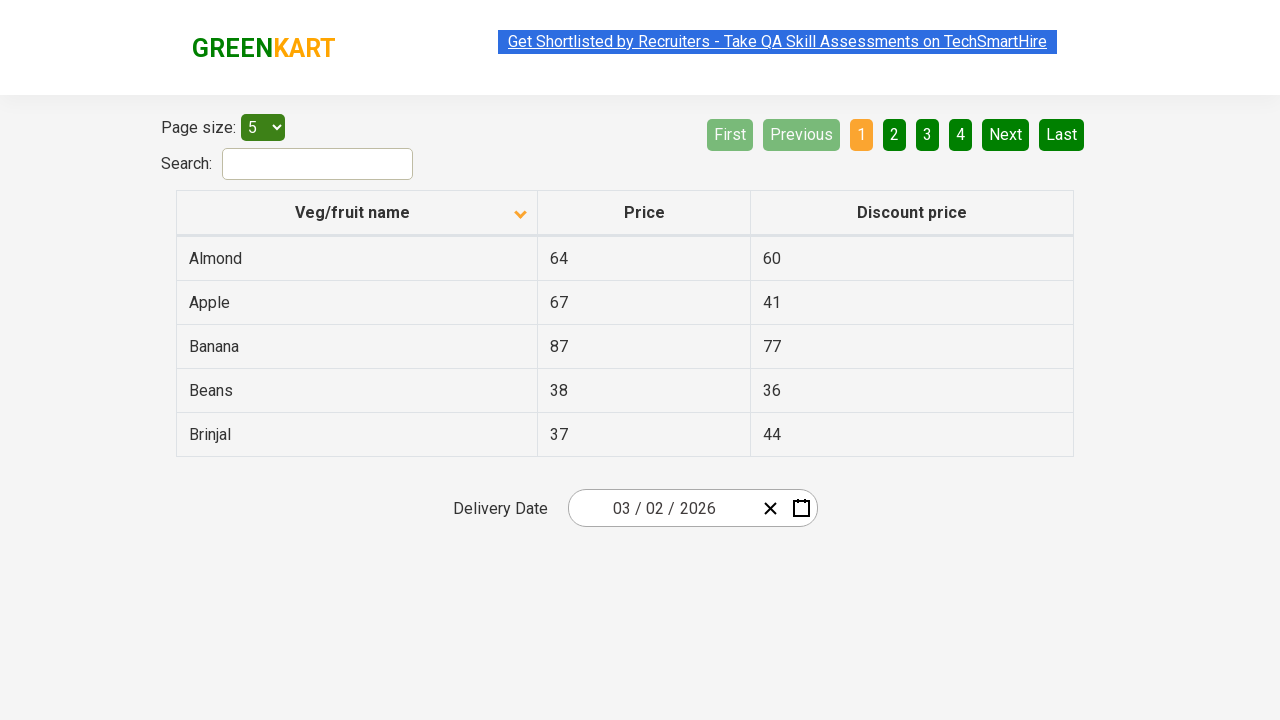

Retrieved all veggie name elements from the first column
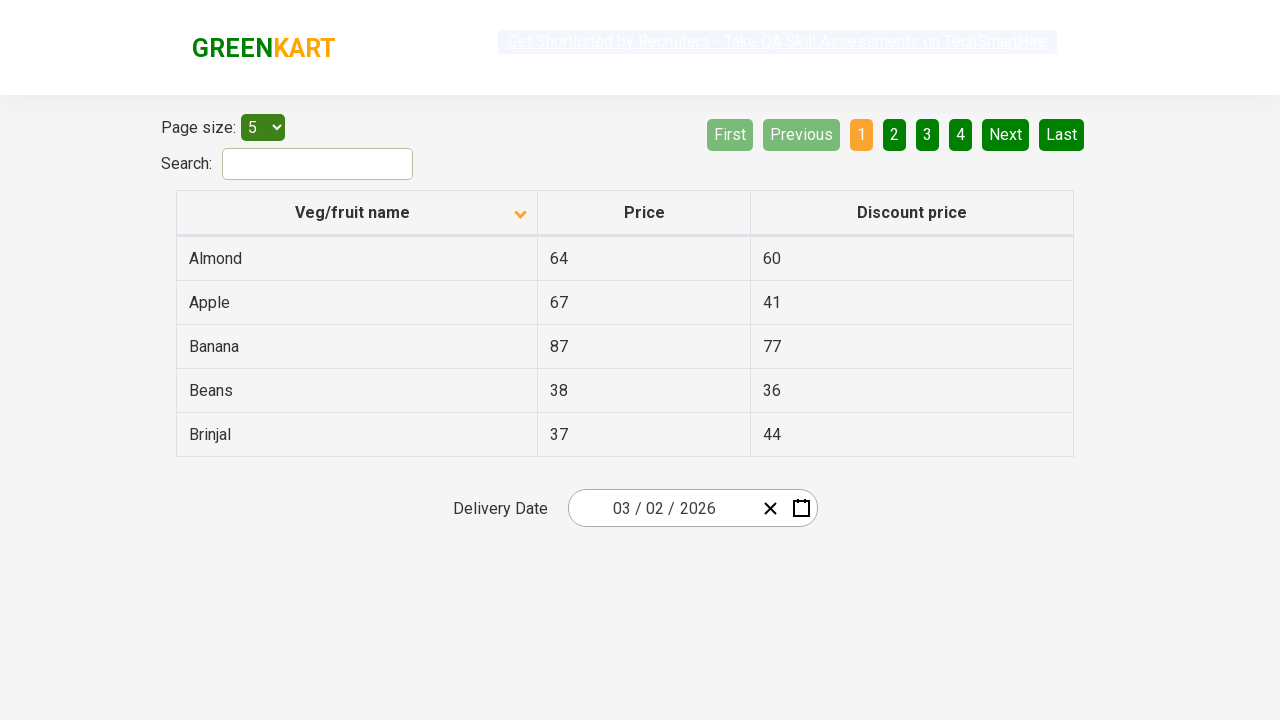

Extracted 5 veggie names from the table
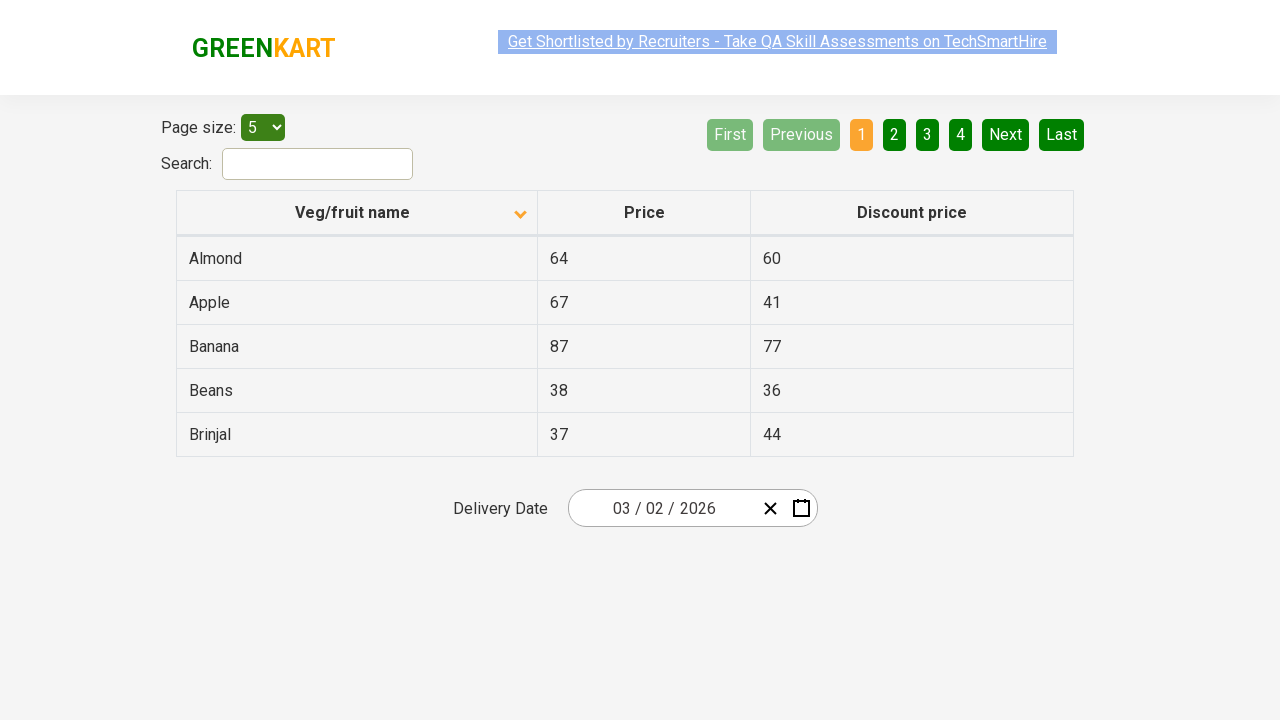

Stored the browser-sorted veggie list for comparison
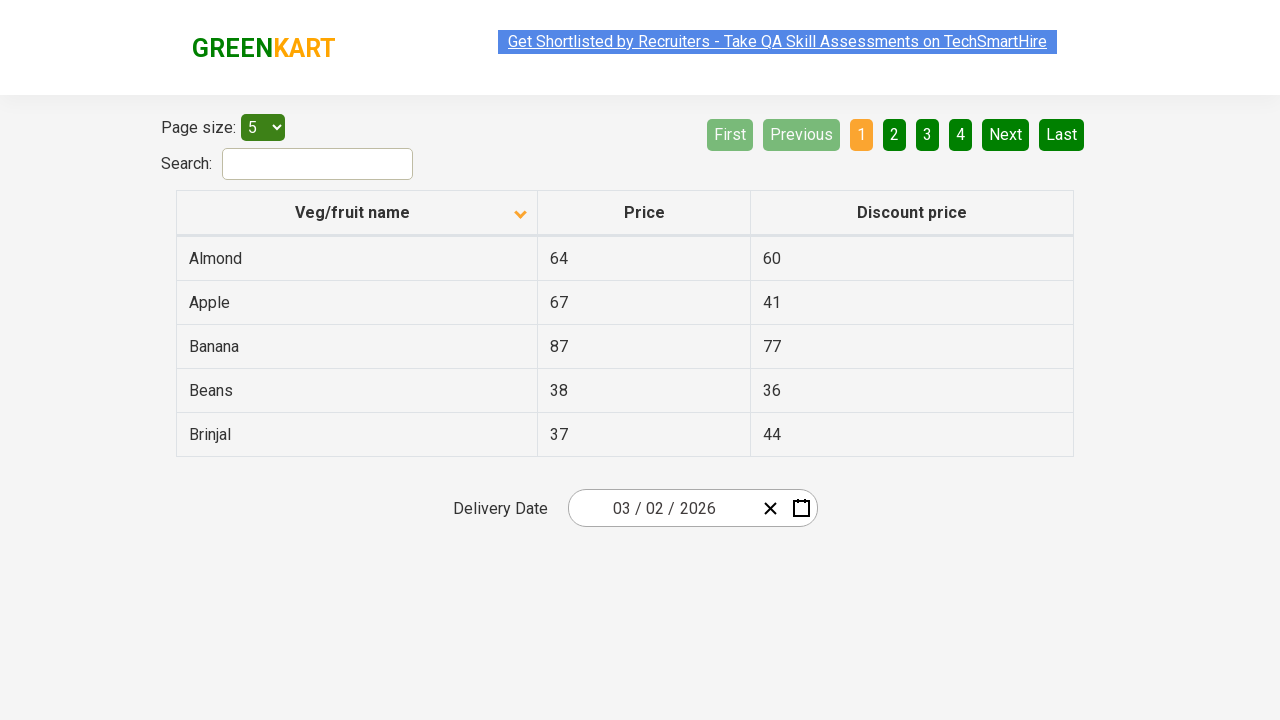

Sorted the veggie list alphabetically using Python
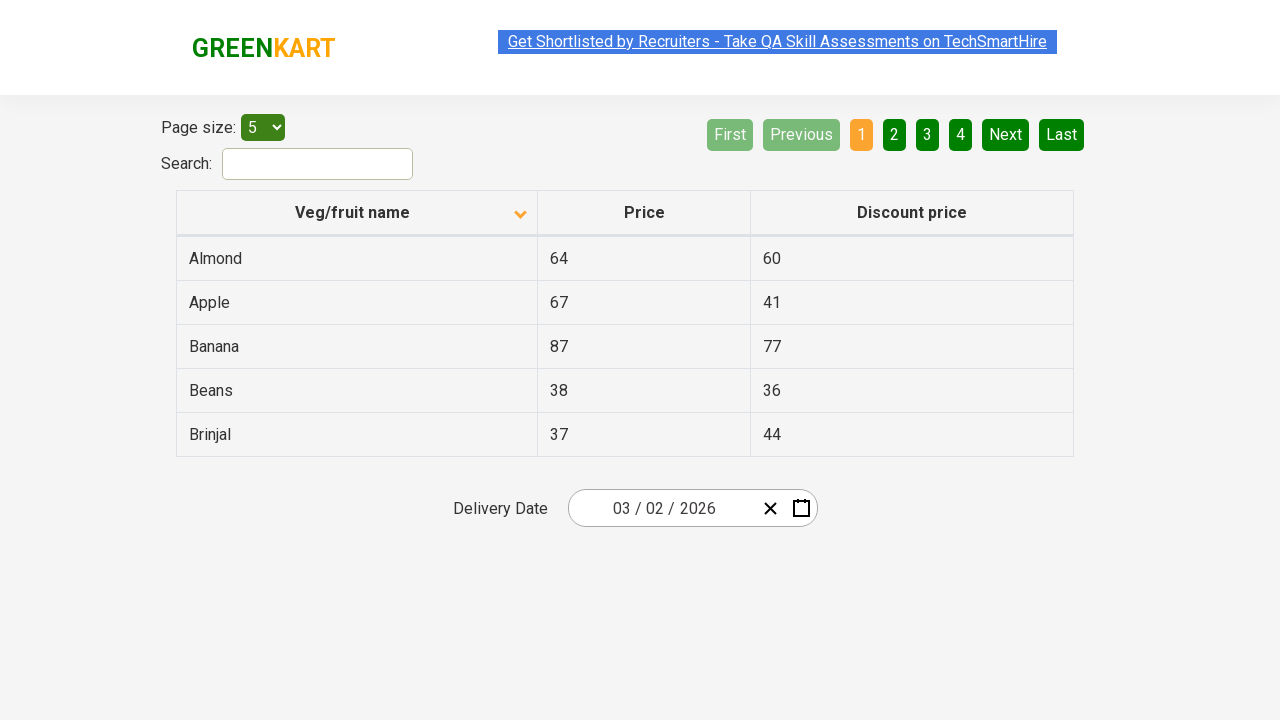

Verified that browser-sorted list matches Python-sorted list (alphabetical order confirmed)
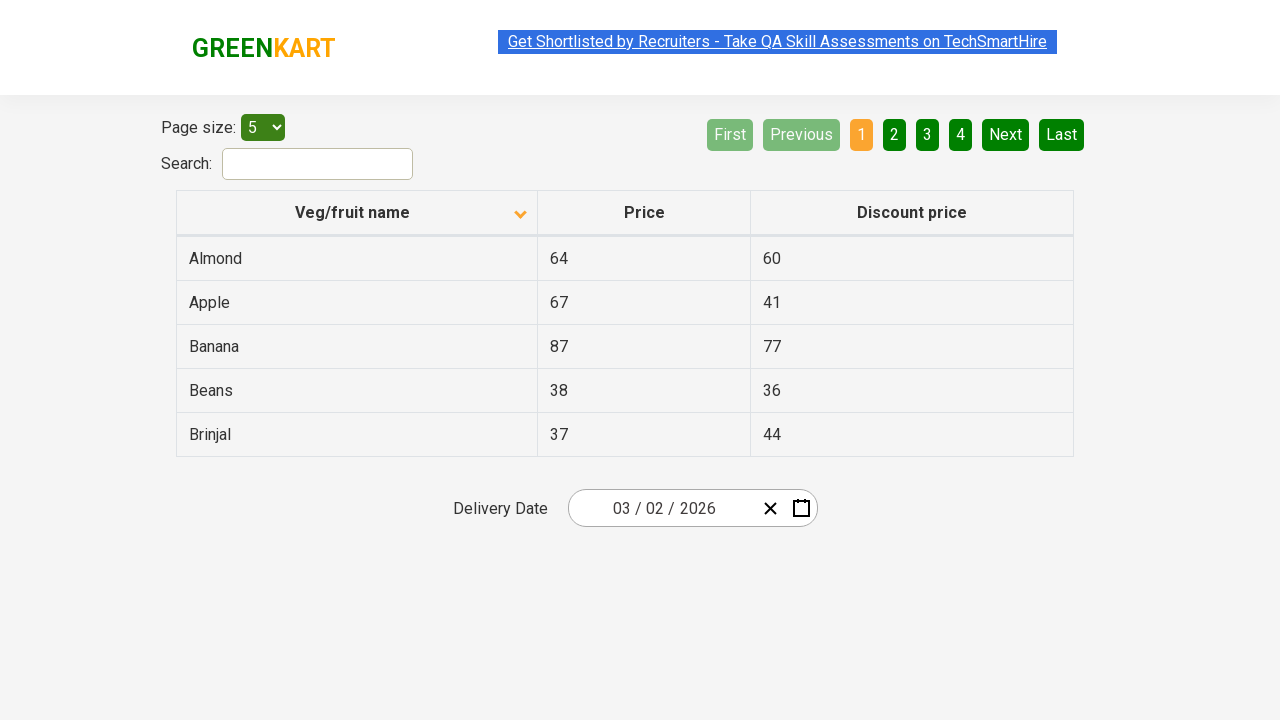

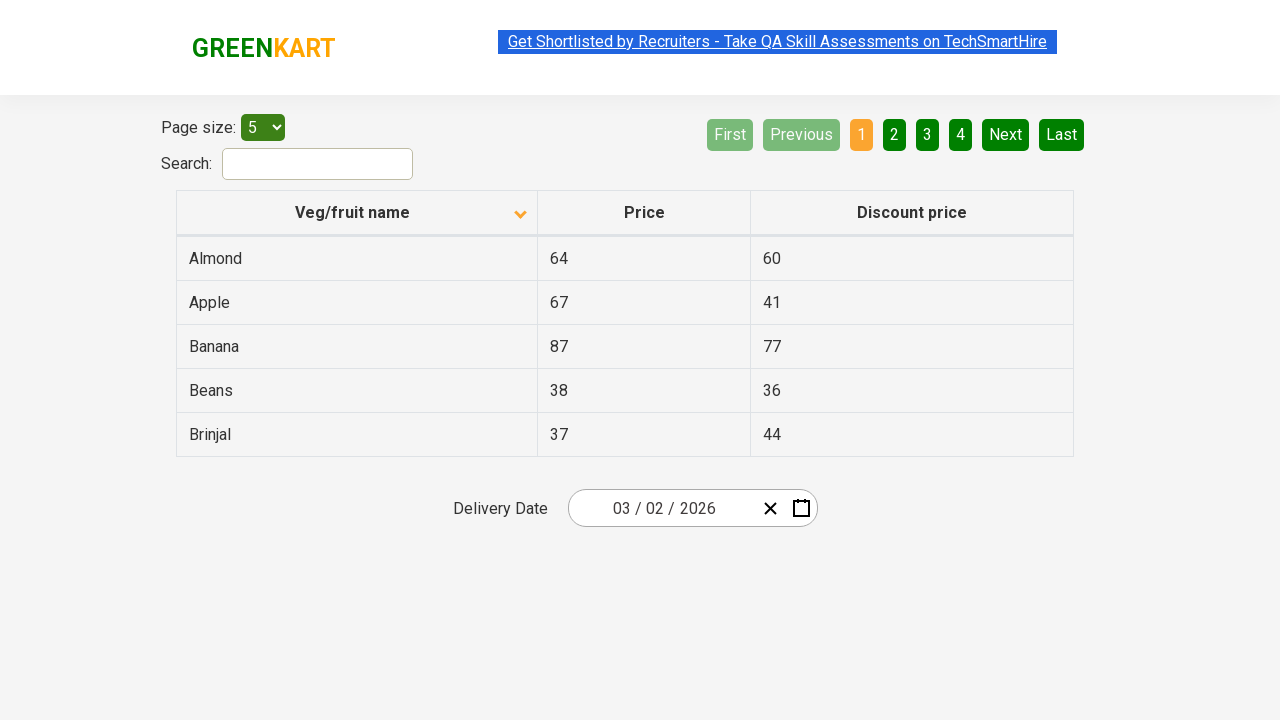